Tests the Neighborhood91 website by navigating to the homepage, collecting all main menu links, then visiting each page, scrolling through the content, and verifying the pages load correctly.

Starting URL: https://neighborhood91.com/

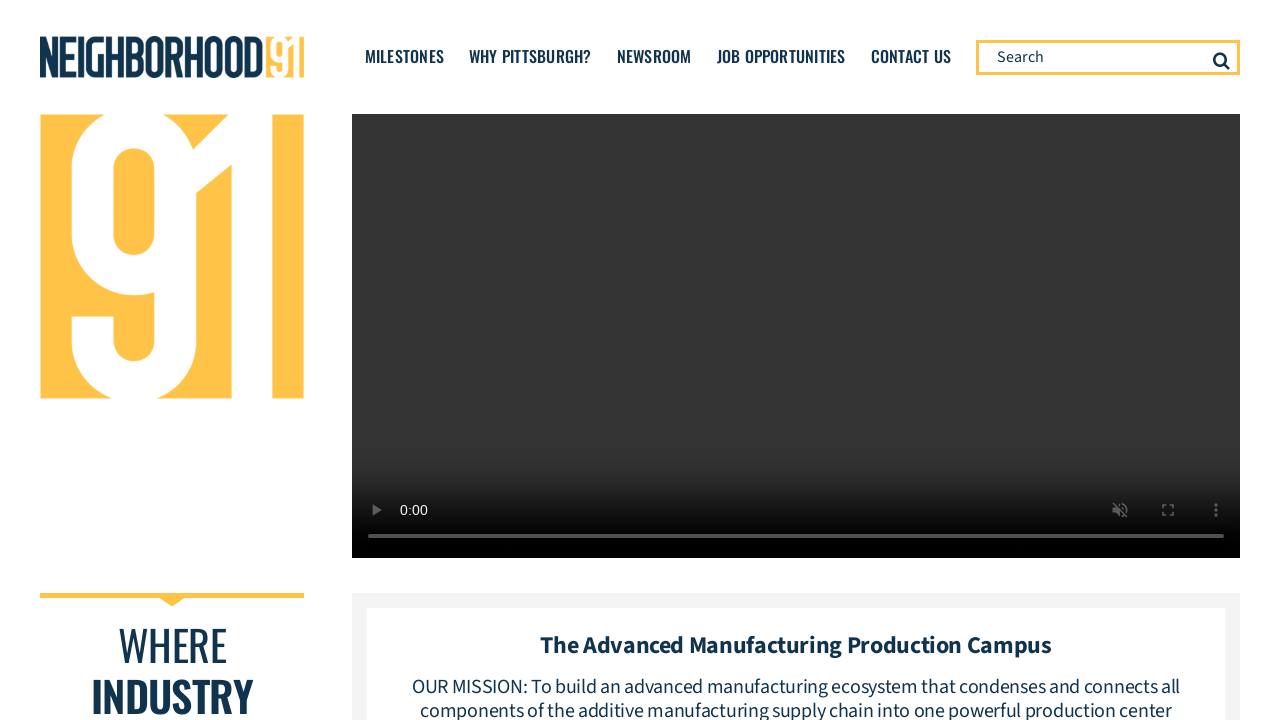

Retrieved all main menu items from navigation
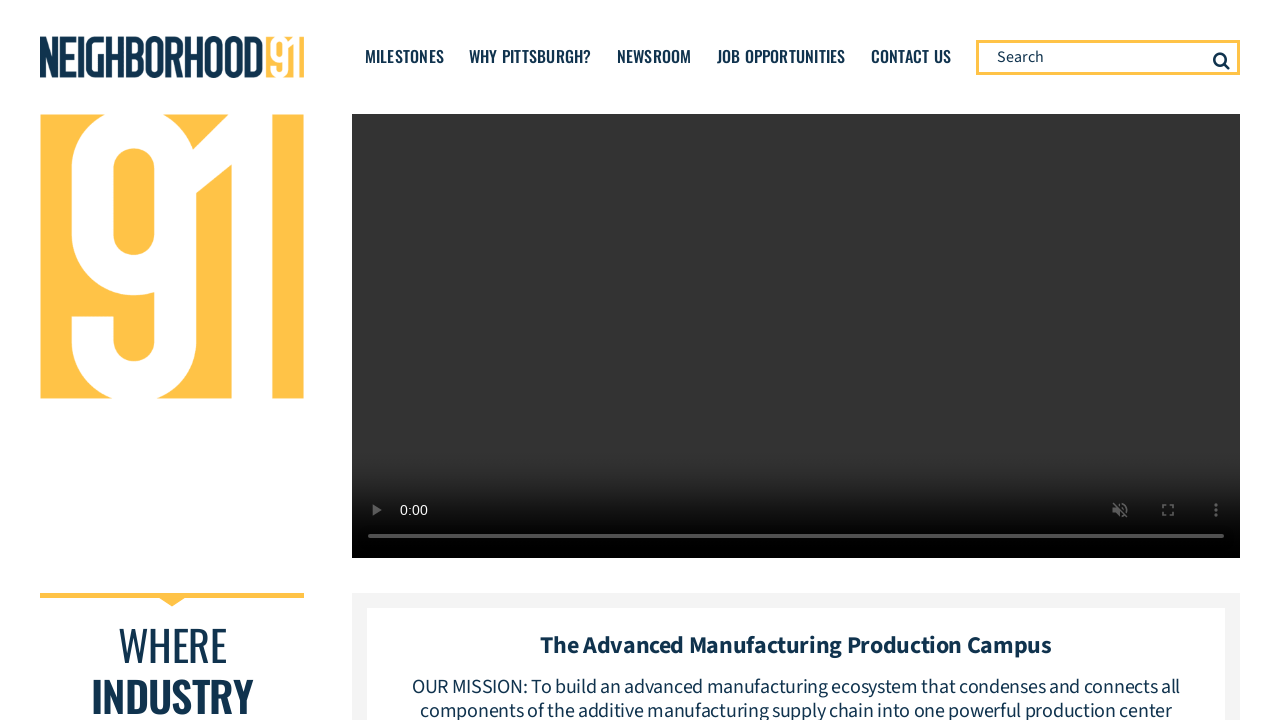

Extracted 5 menu URLs from navigation links
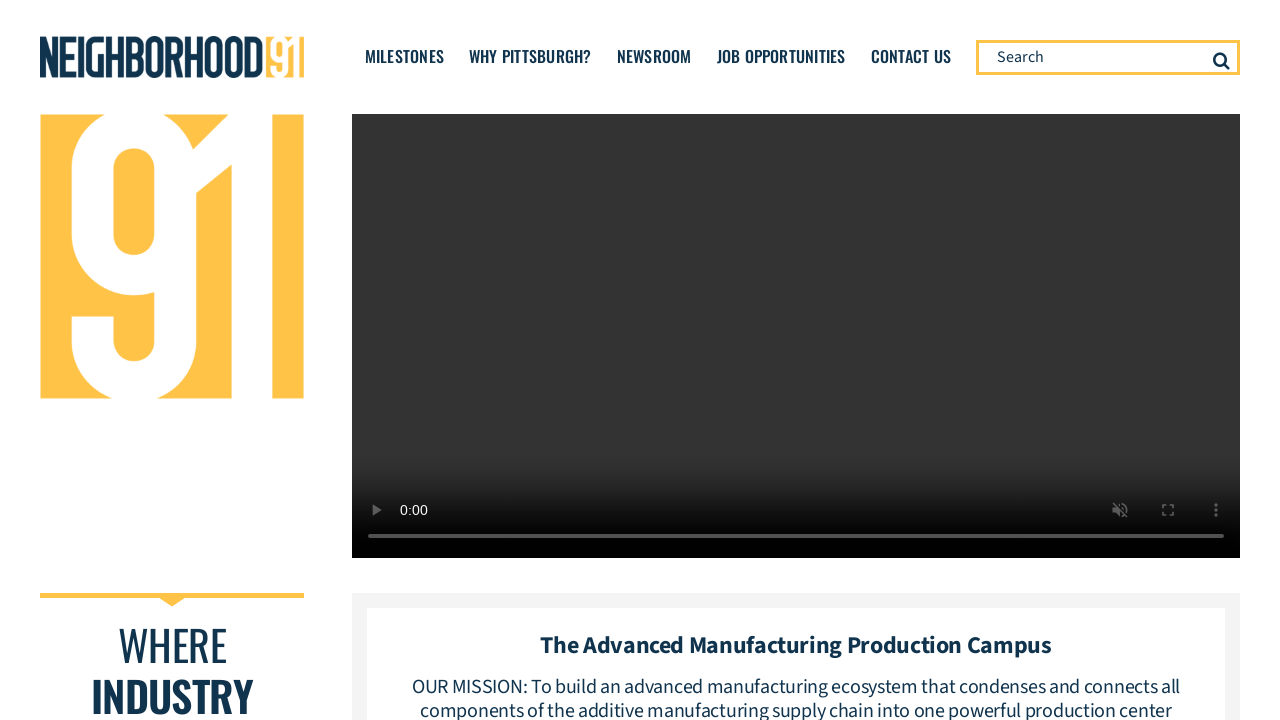

Removed duplicates, total unique URLs to test: 6
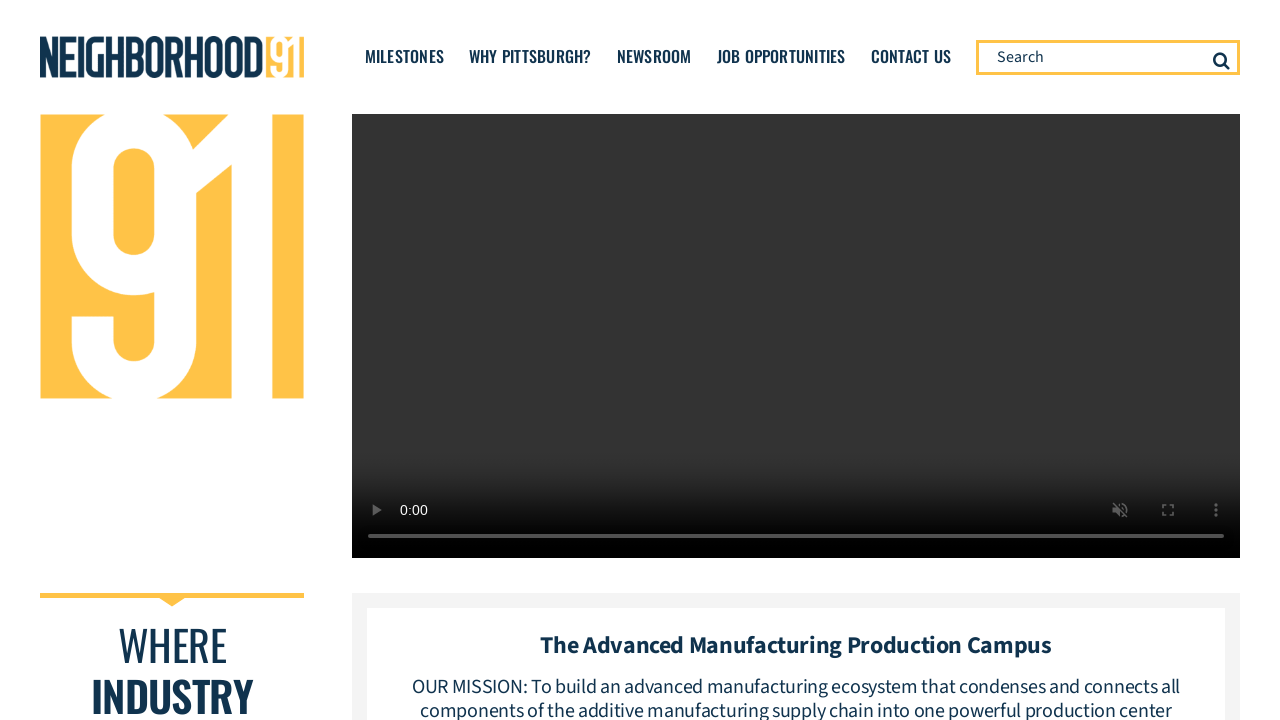

Navigated to URL: https://www.neighborhood91.com/why-pittsburgh/
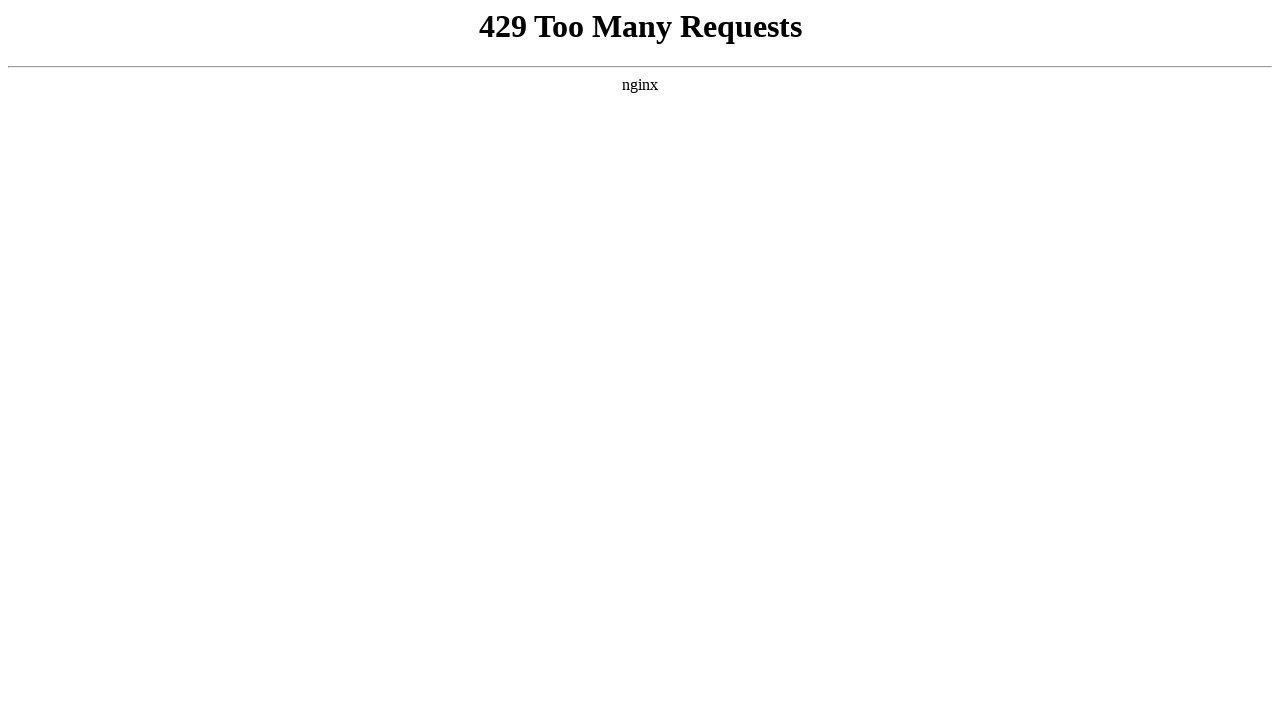

Hidden toTop element from view
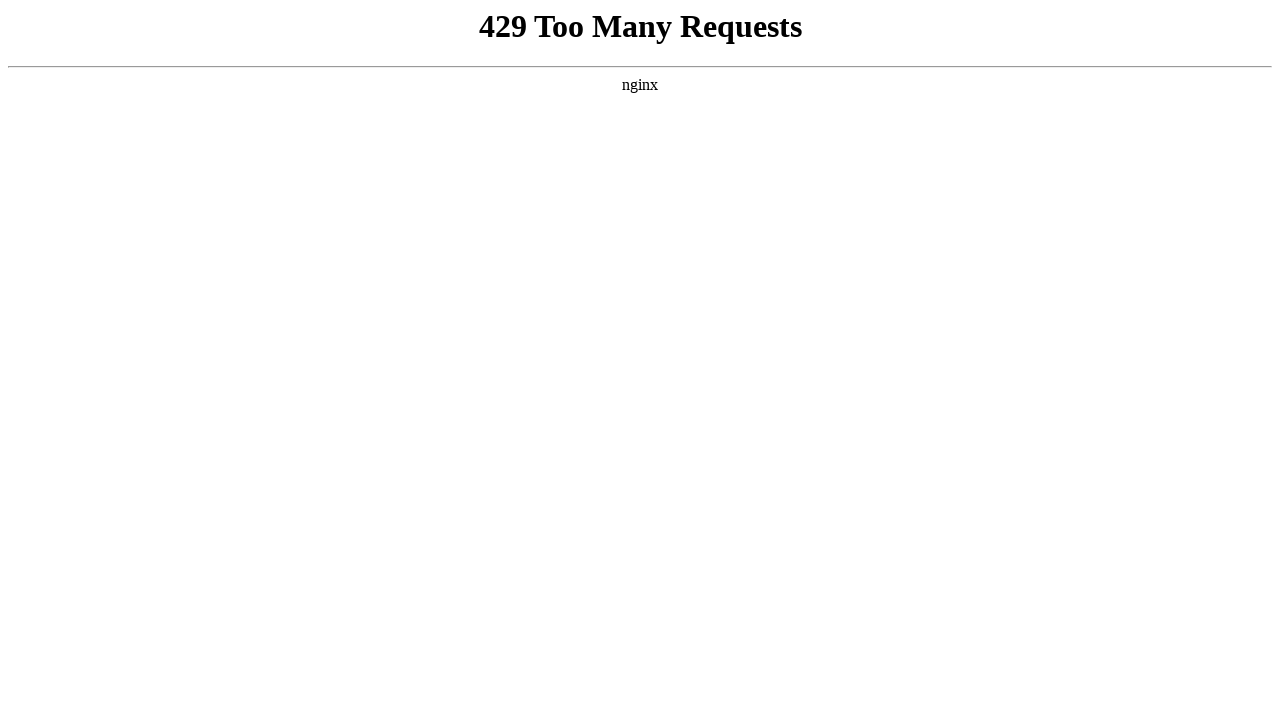

Scrolled through entire page to trigger lazy loading
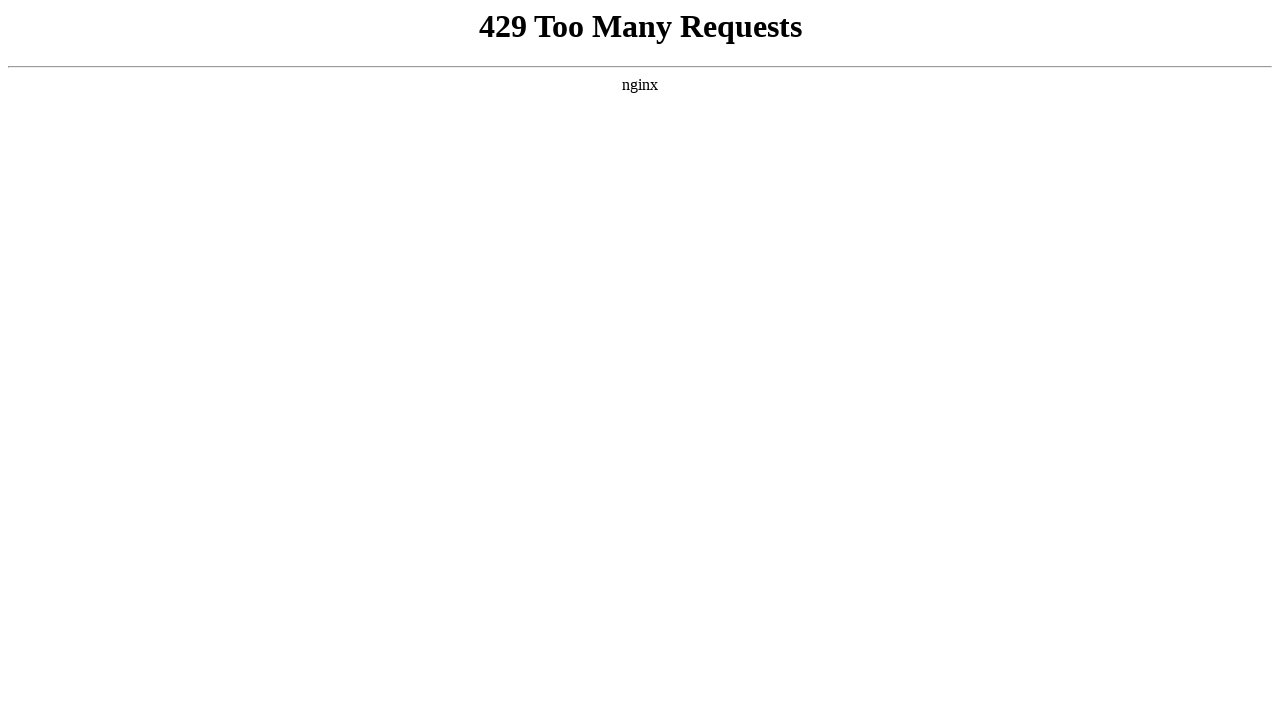

Waited 1 second for page to stabilize
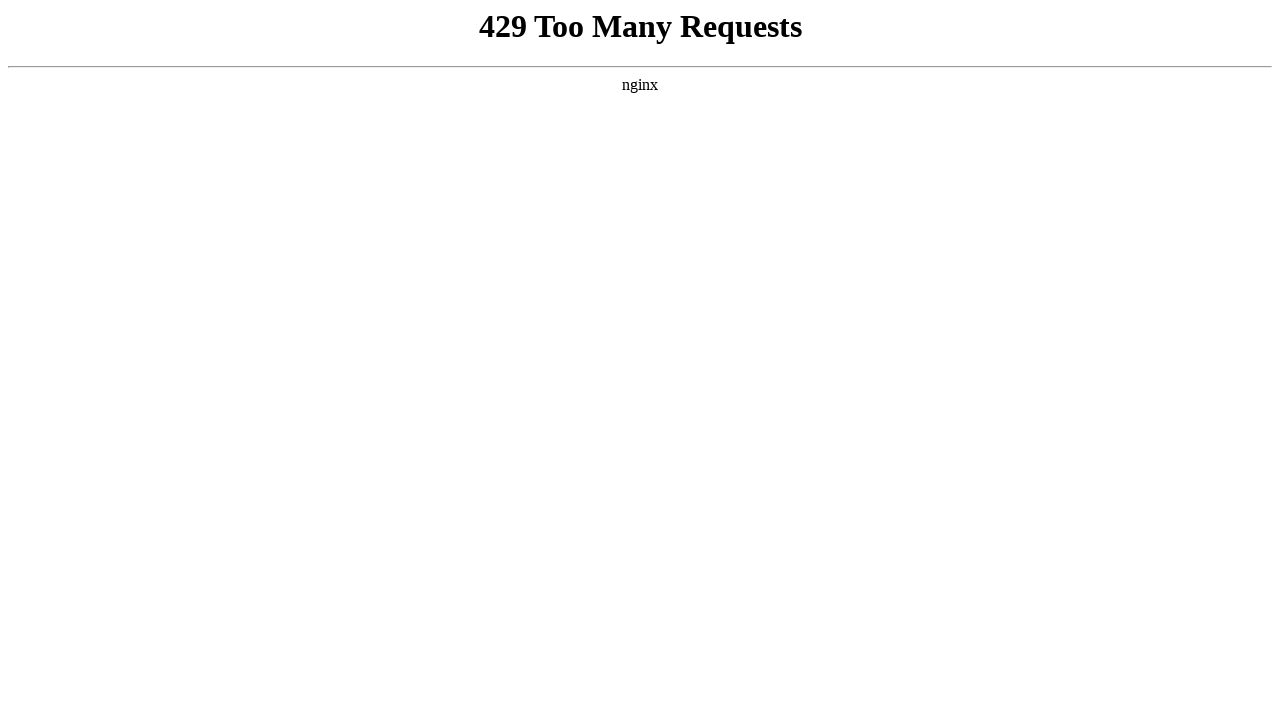

Verified page loaded successfully by confirming body element exists
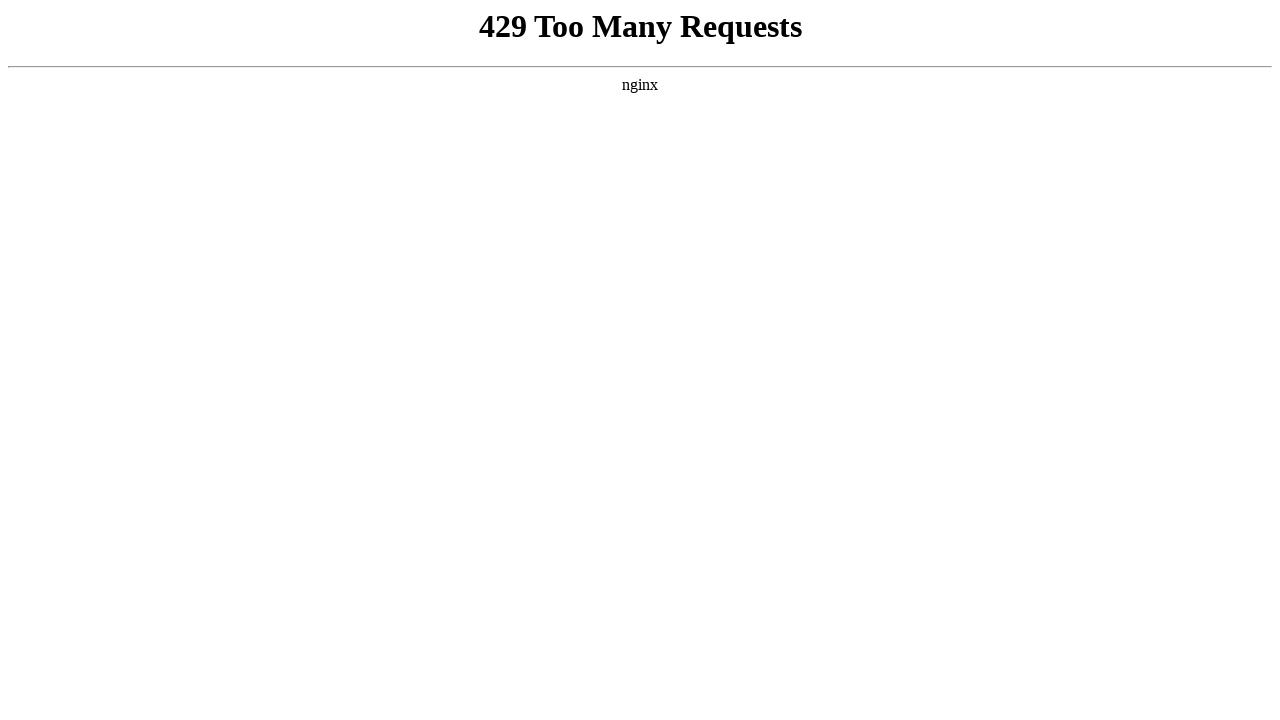

Navigated to URL: https://neighborhood91.com/
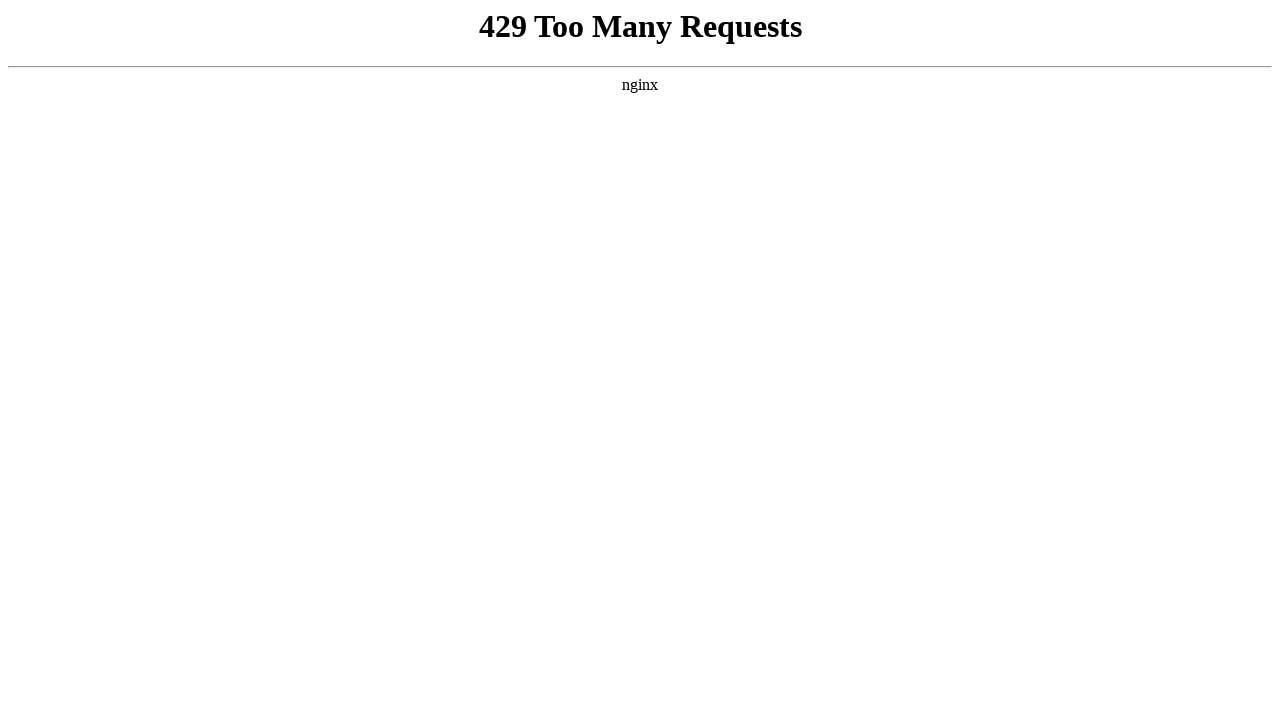

Hidden toTop element from view
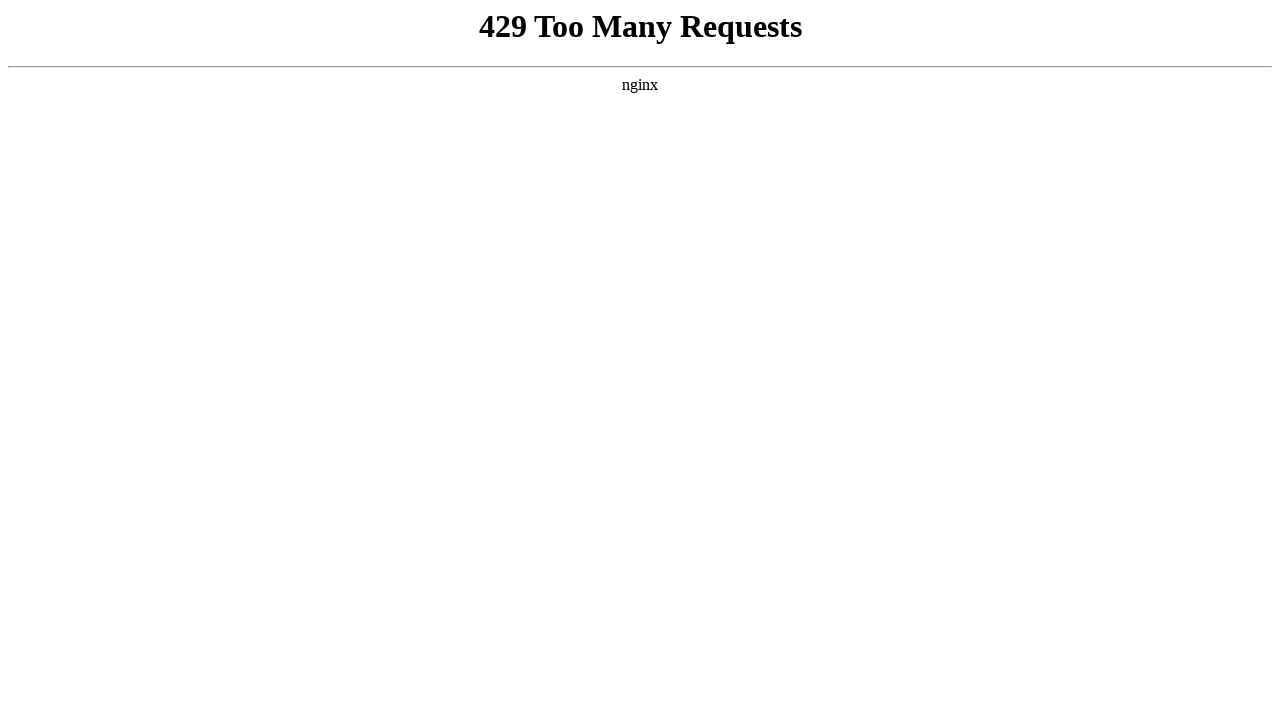

Scrolled through entire page to trigger lazy loading
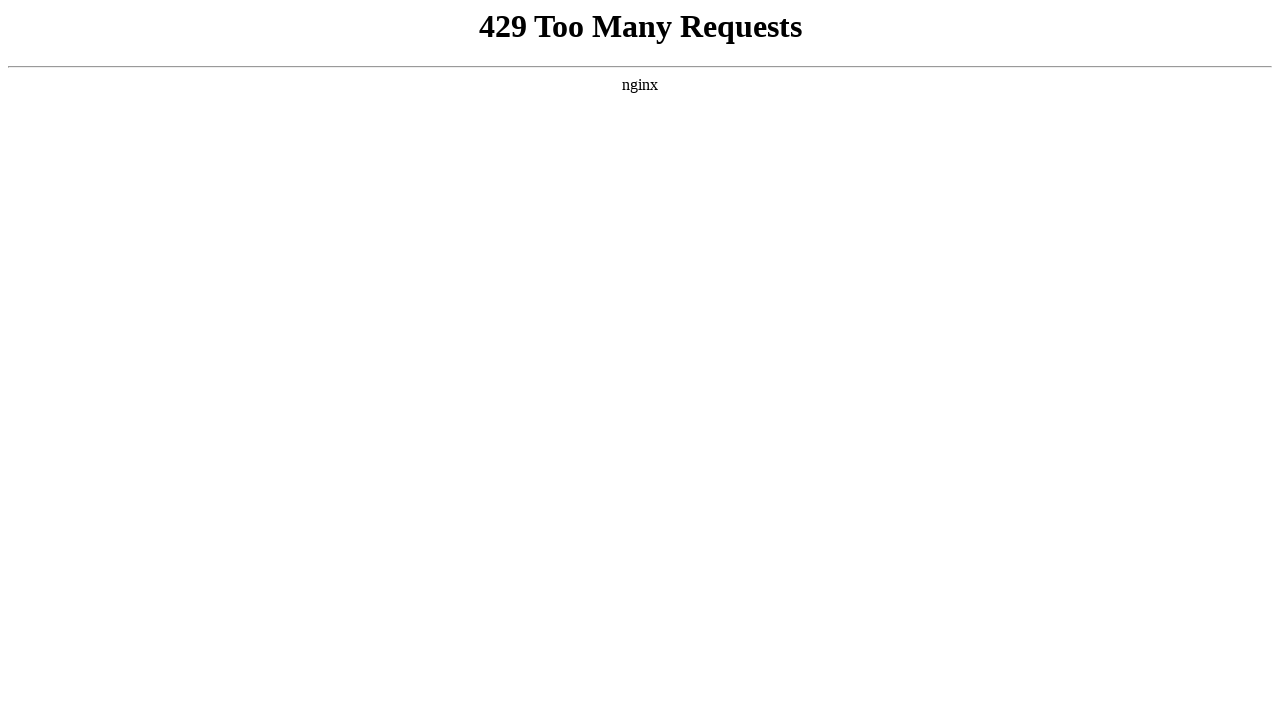

Waited 1 second for page to stabilize
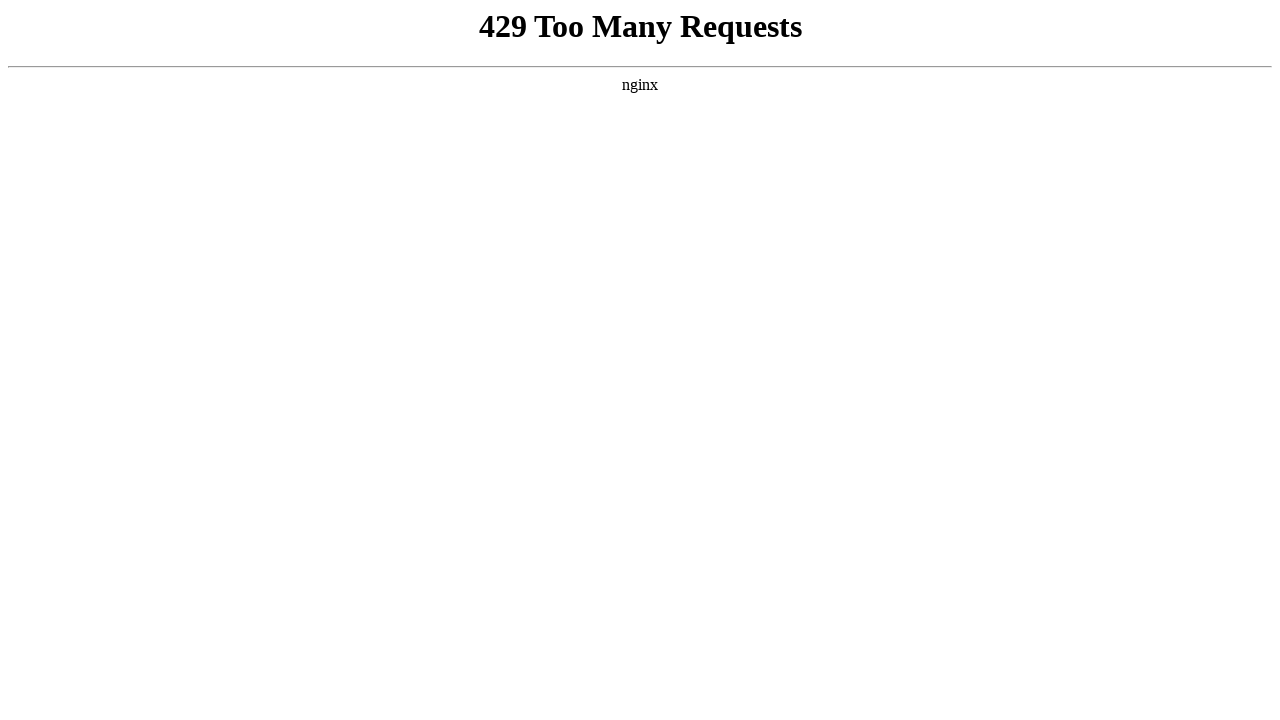

Verified page loaded successfully by confirming body element exists
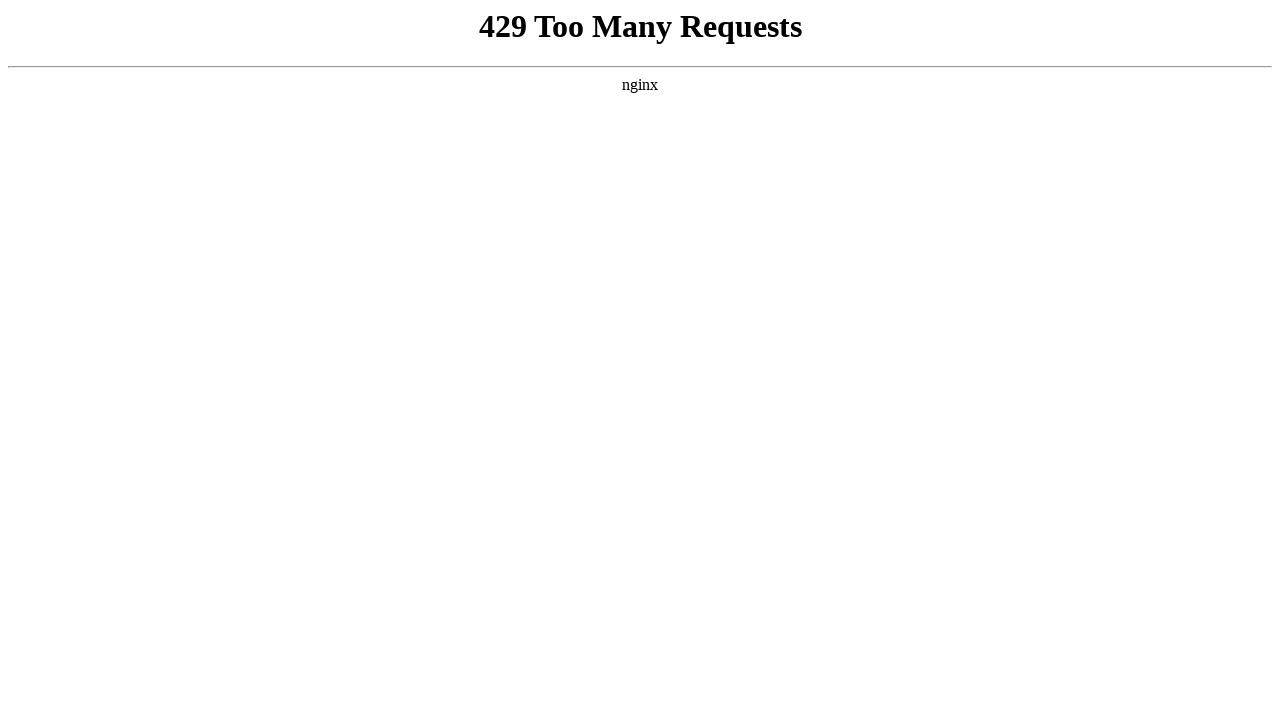

Navigated to URL: https://www.neighborhood91.com/contact-us/
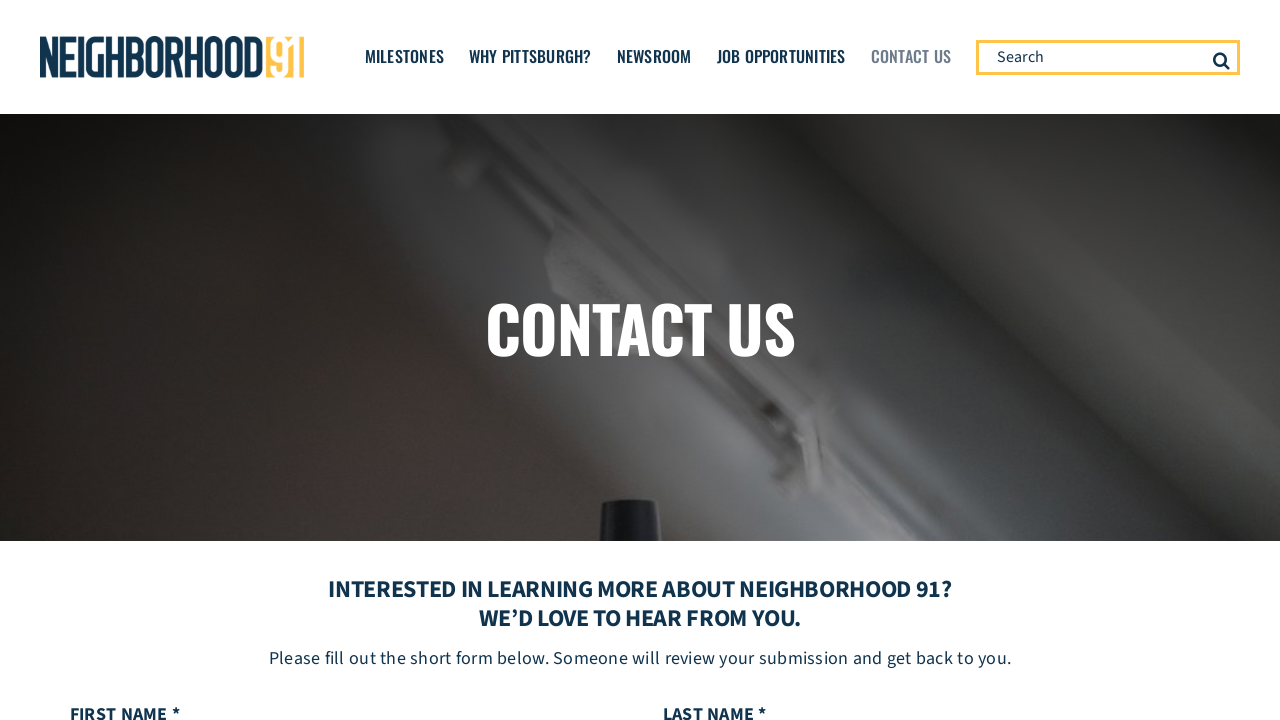

Hidden toTop element from view
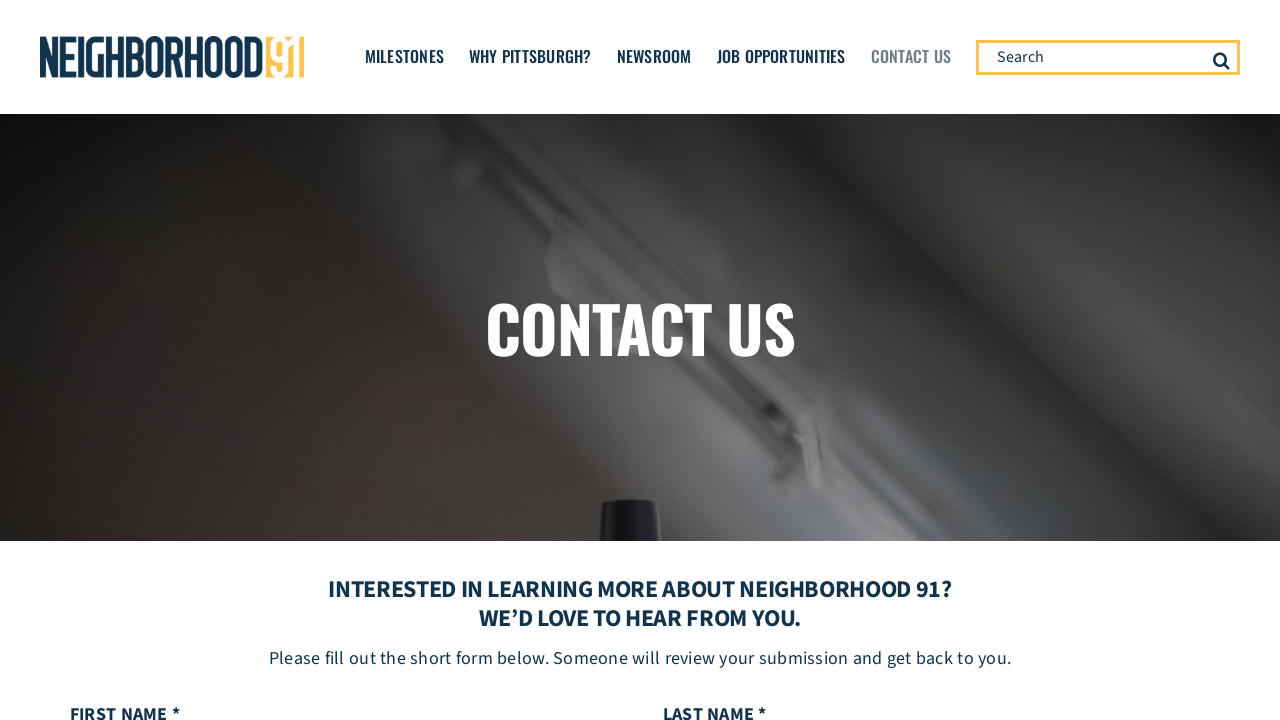

Scrolled through entire page to trigger lazy loading
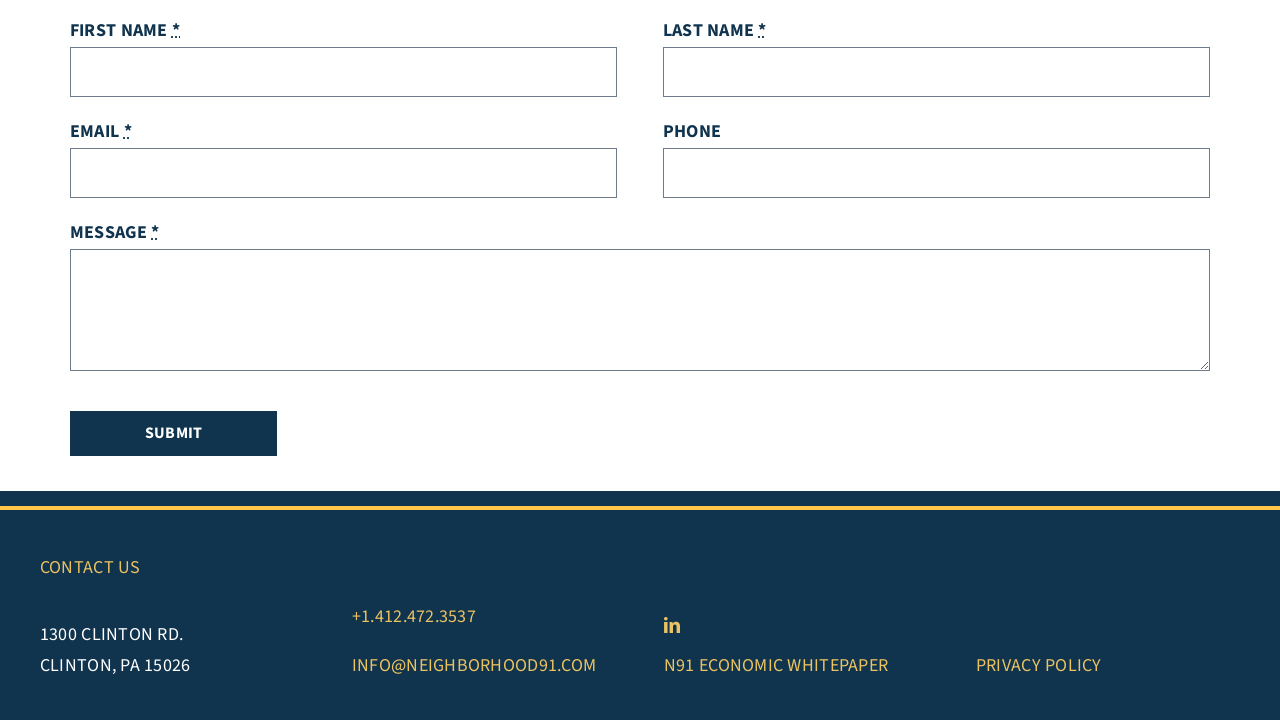

Waited 1 second for page to stabilize
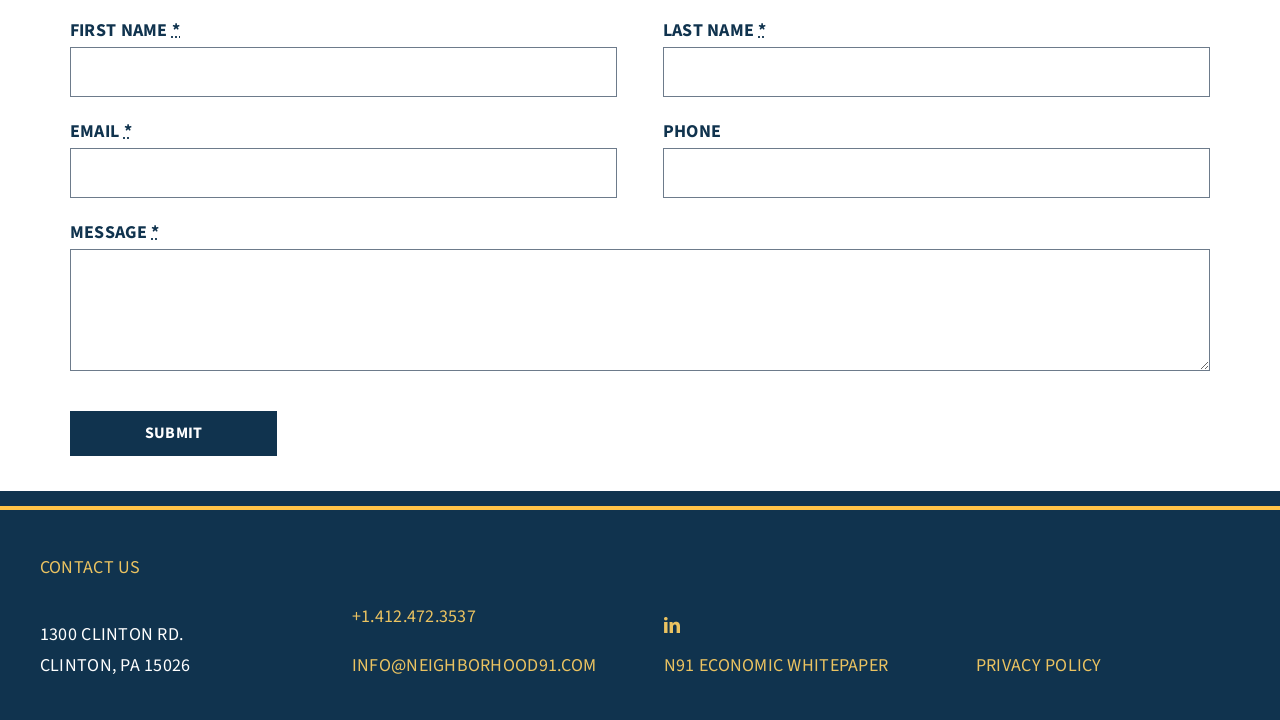

Verified page loaded successfully by confirming body element exists
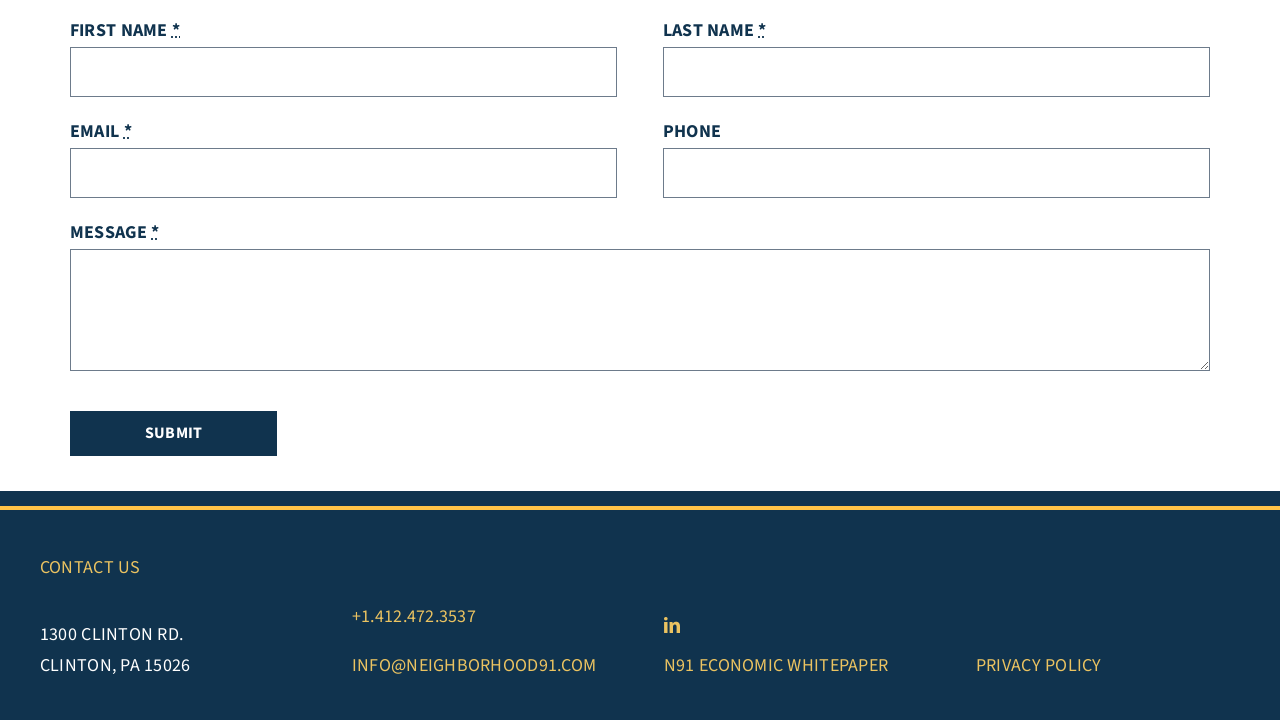

Navigated to URL: https://www.neighborhood91.com/job-opportunities/
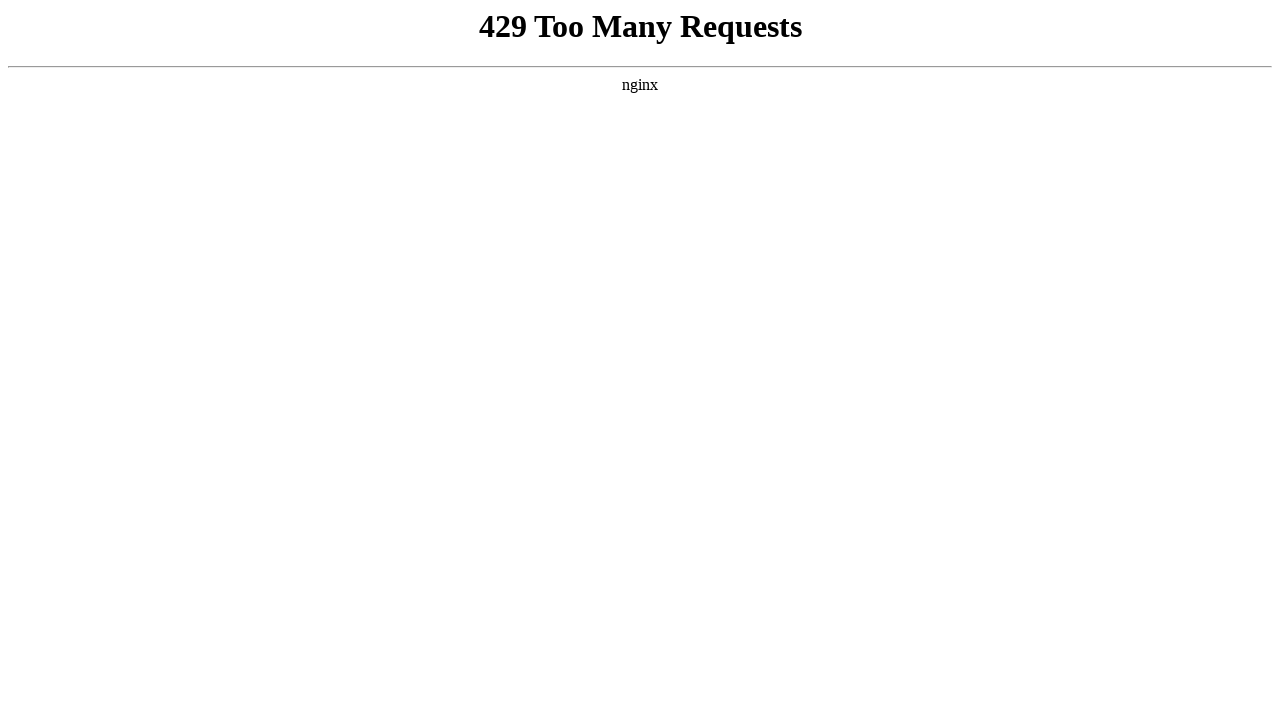

Hidden toTop element from view
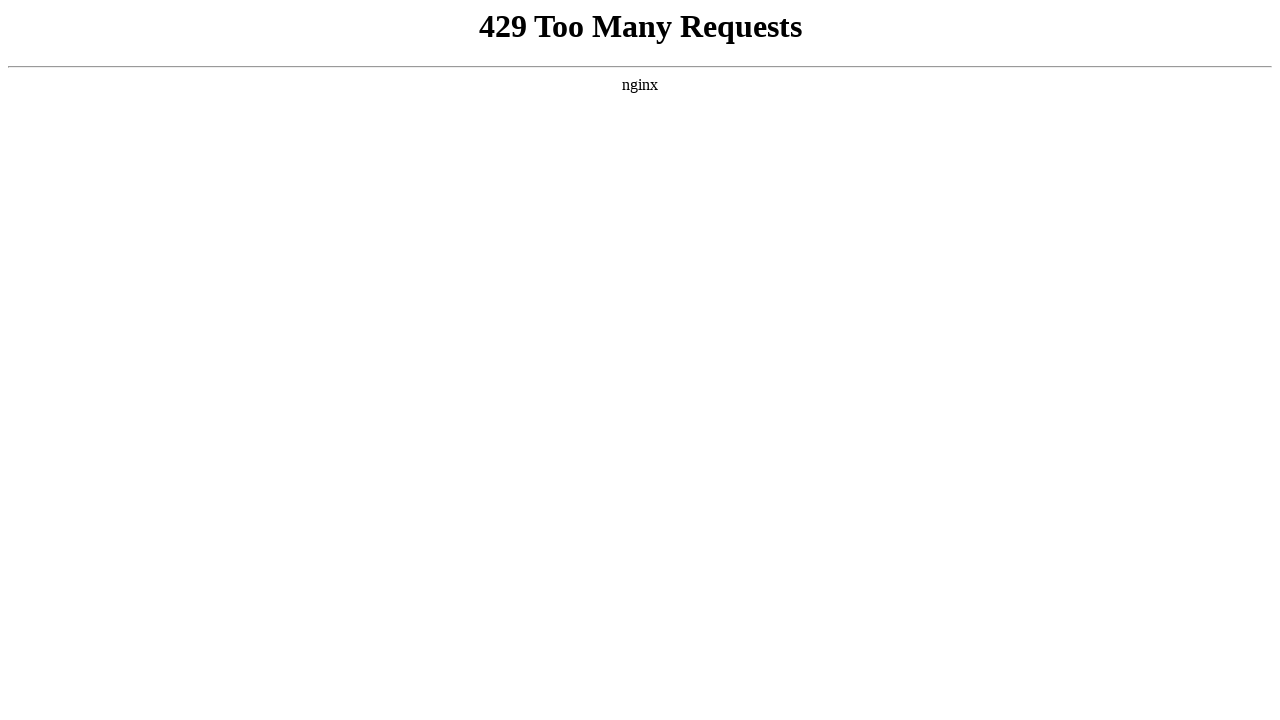

Scrolled through entire page to trigger lazy loading
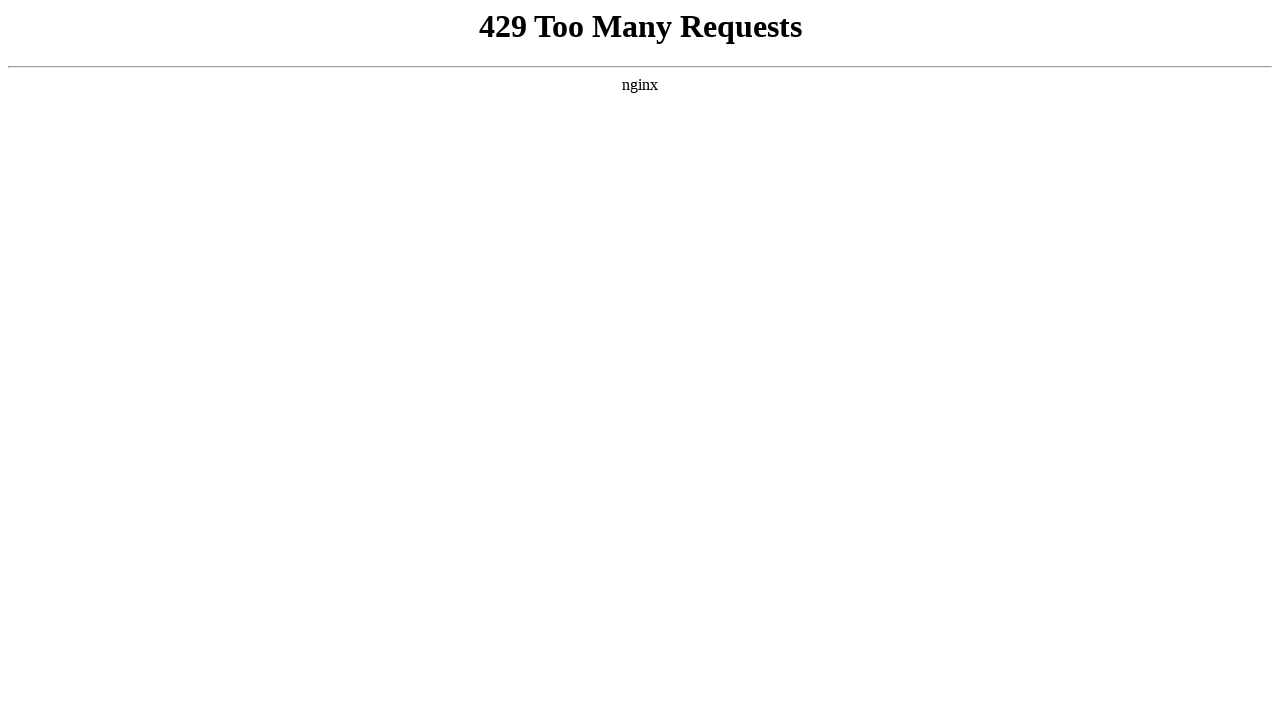

Waited 1 second for page to stabilize
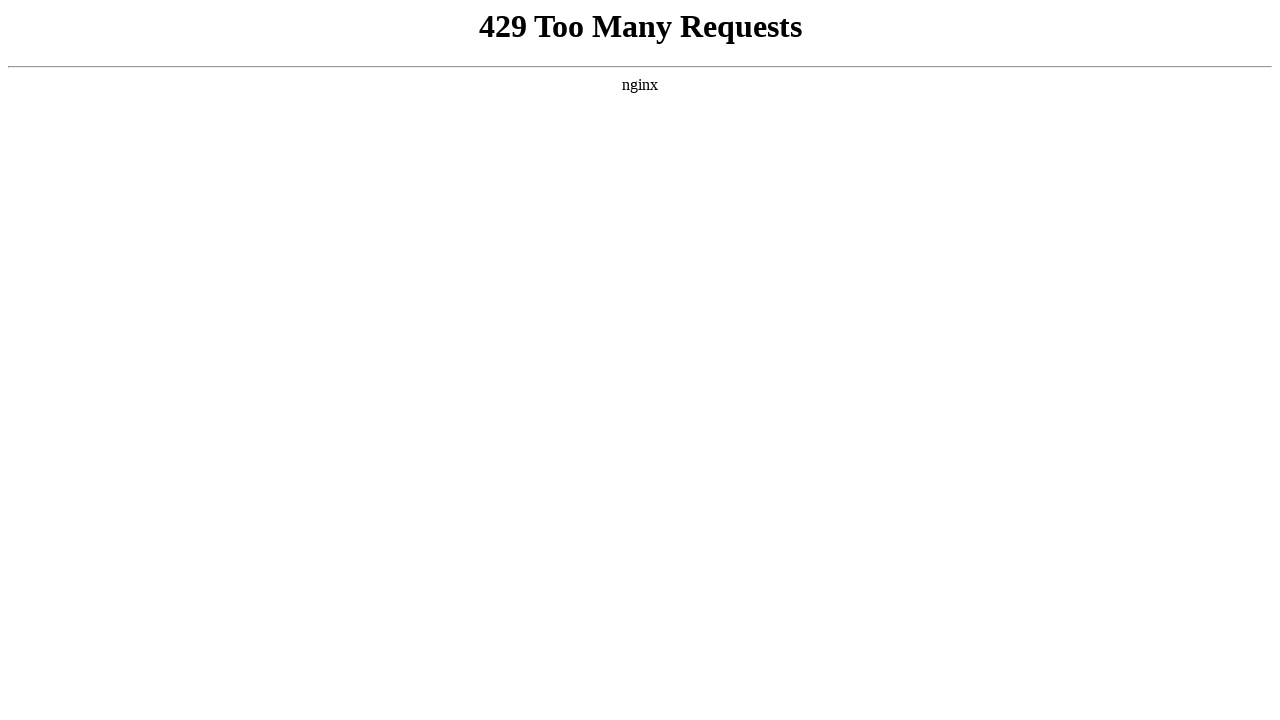

Verified page loaded successfully by confirming body element exists
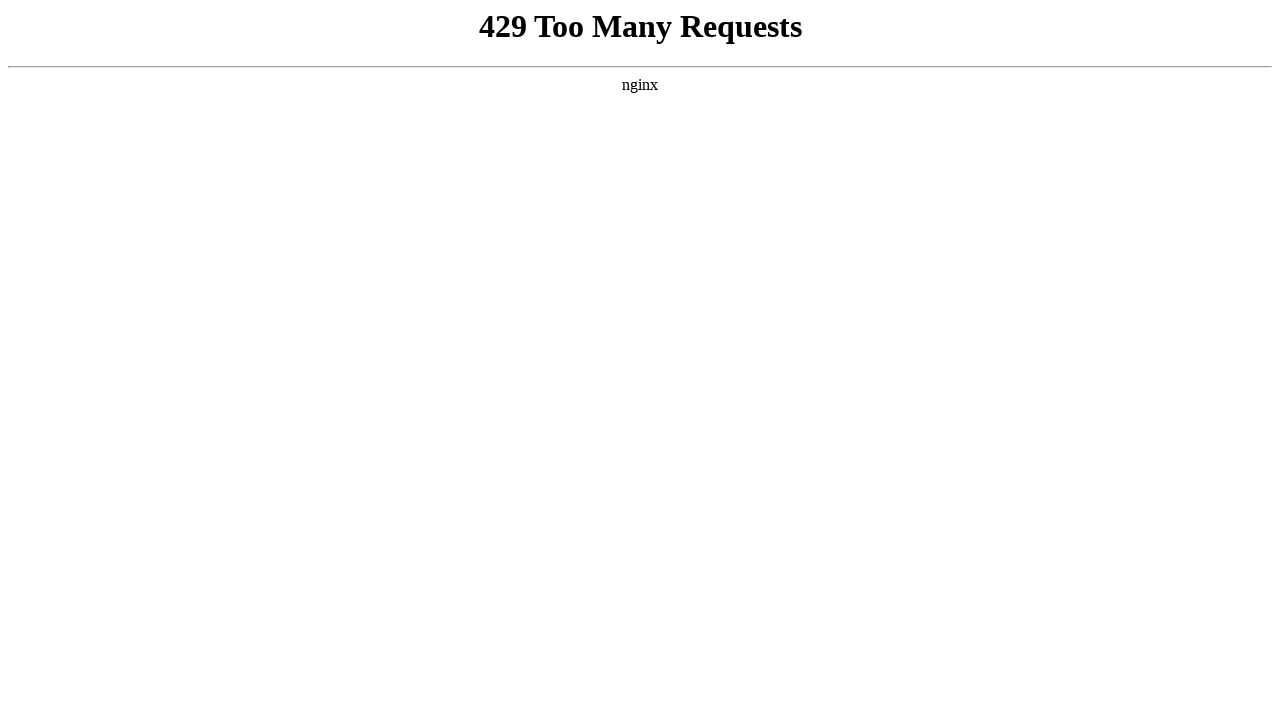

Navigated to URL: https://www.neighborhood91.com/newsroom/
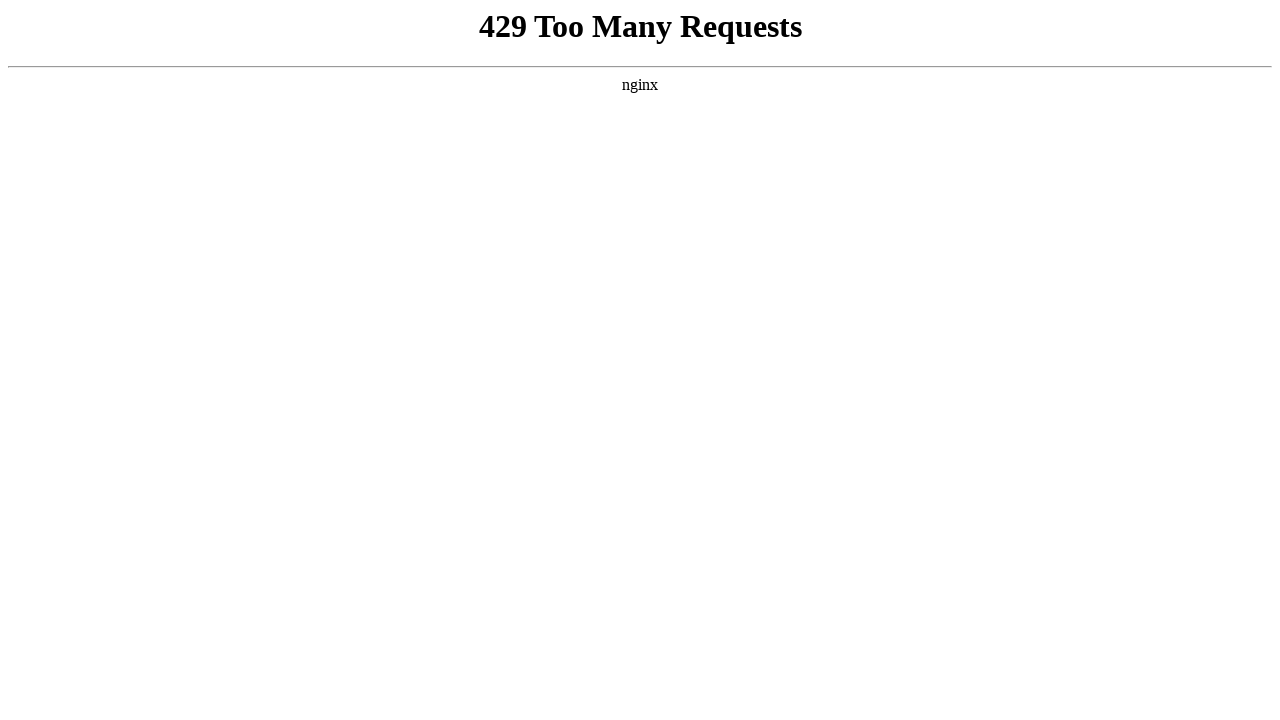

Hidden toTop element from view
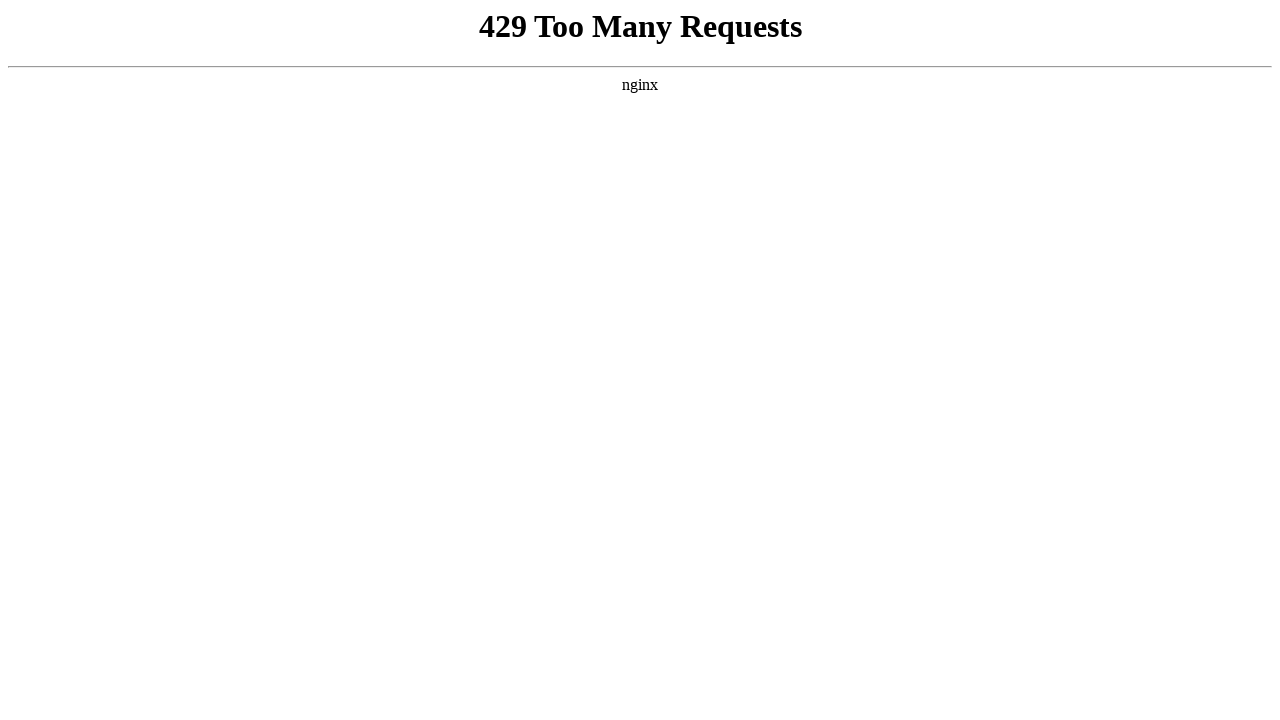

Scrolled through entire page to trigger lazy loading
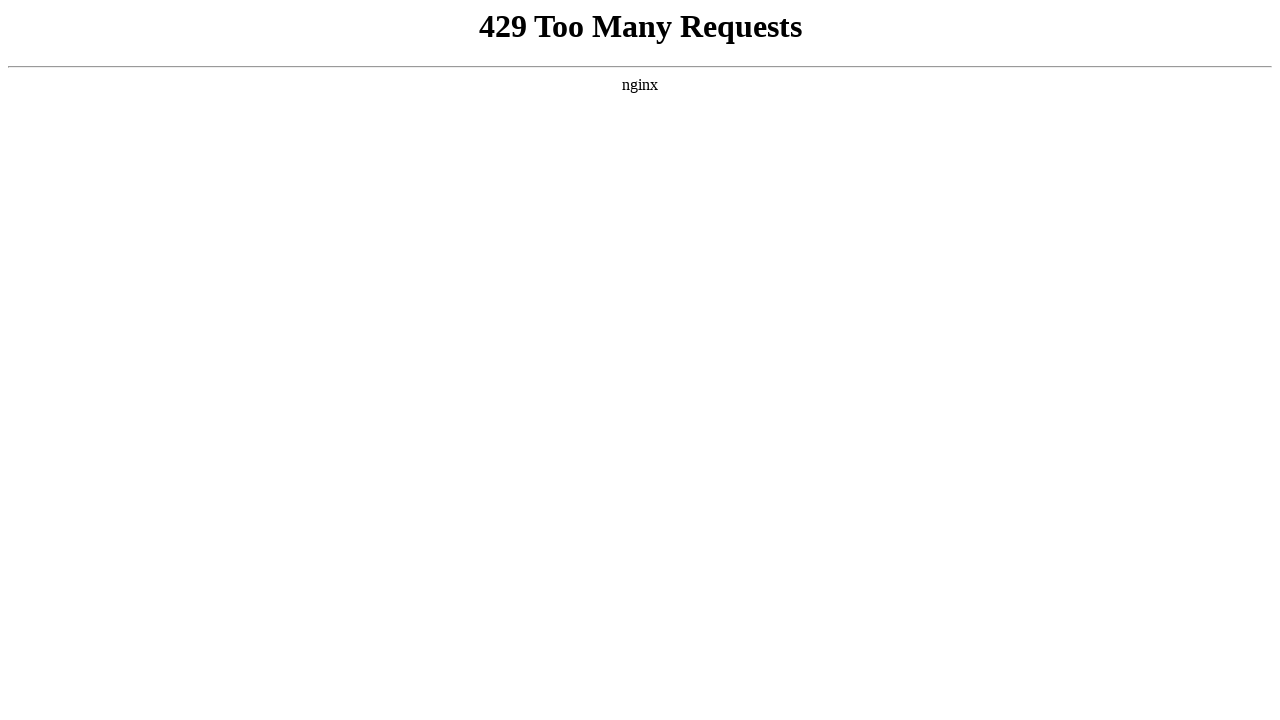

Waited 1 second for page to stabilize
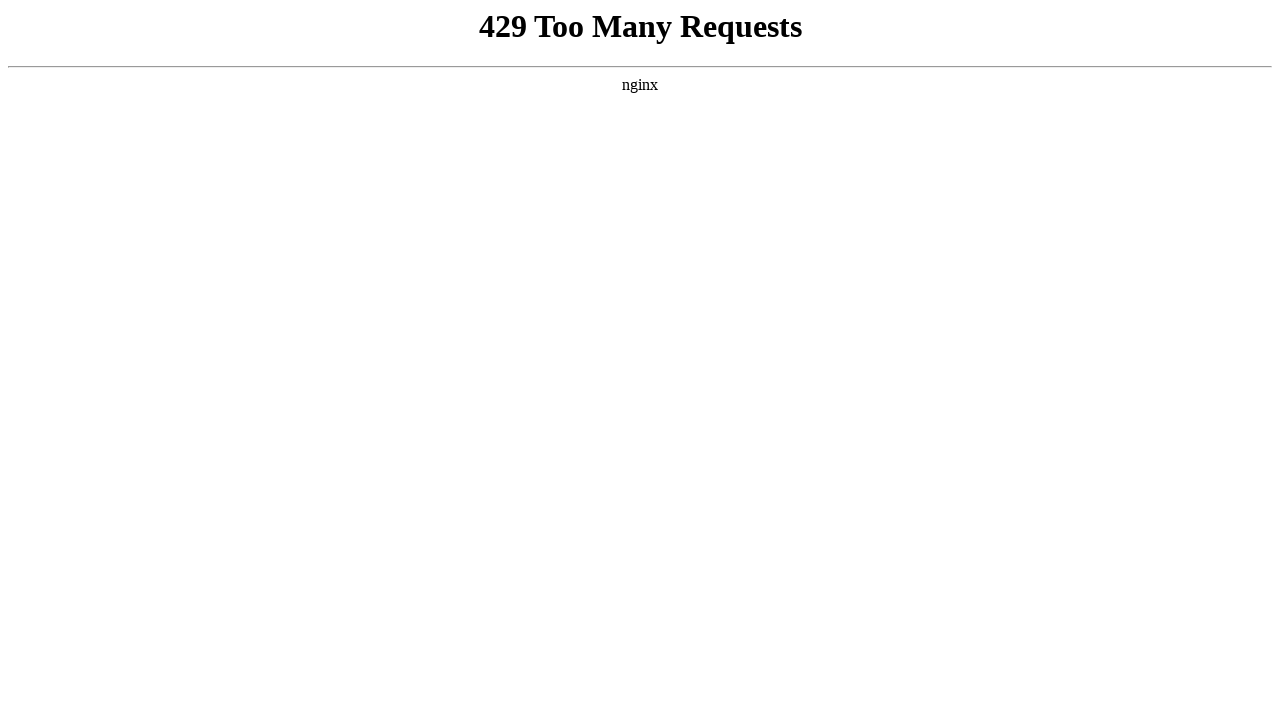

Verified page loaded successfully by confirming body element exists
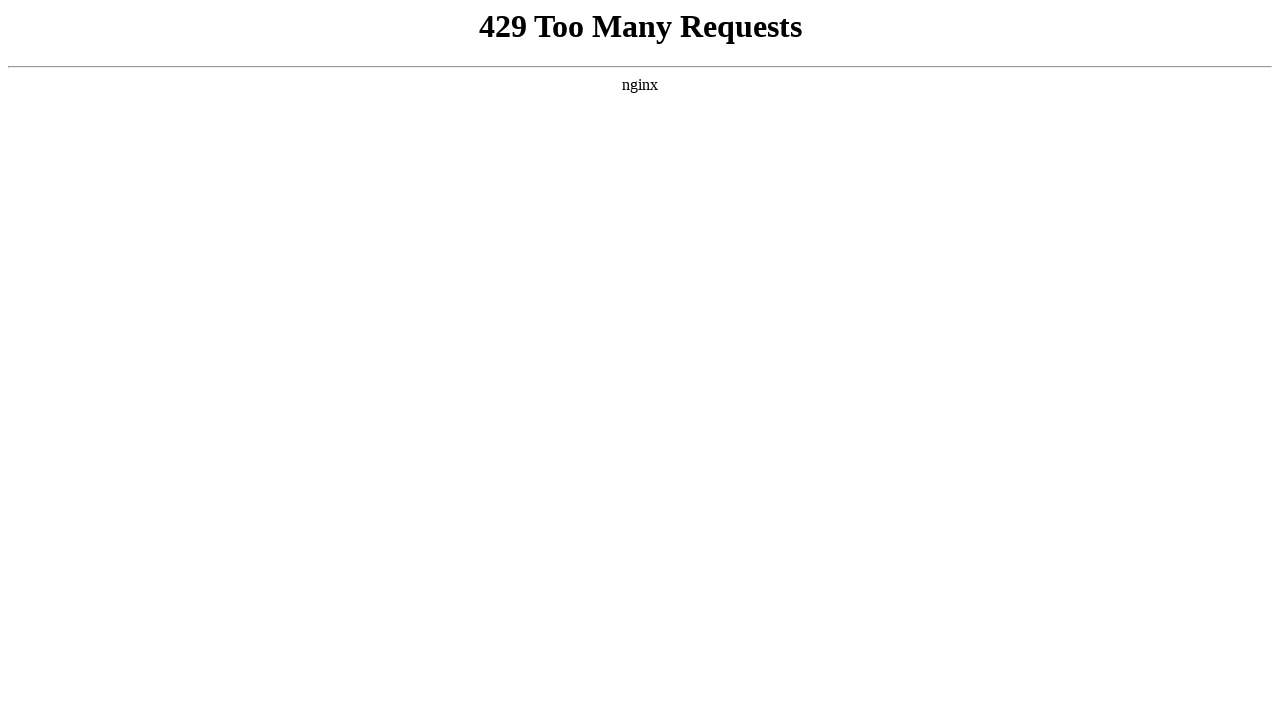

Navigated to URL: http://neighborhood91.com/milestones
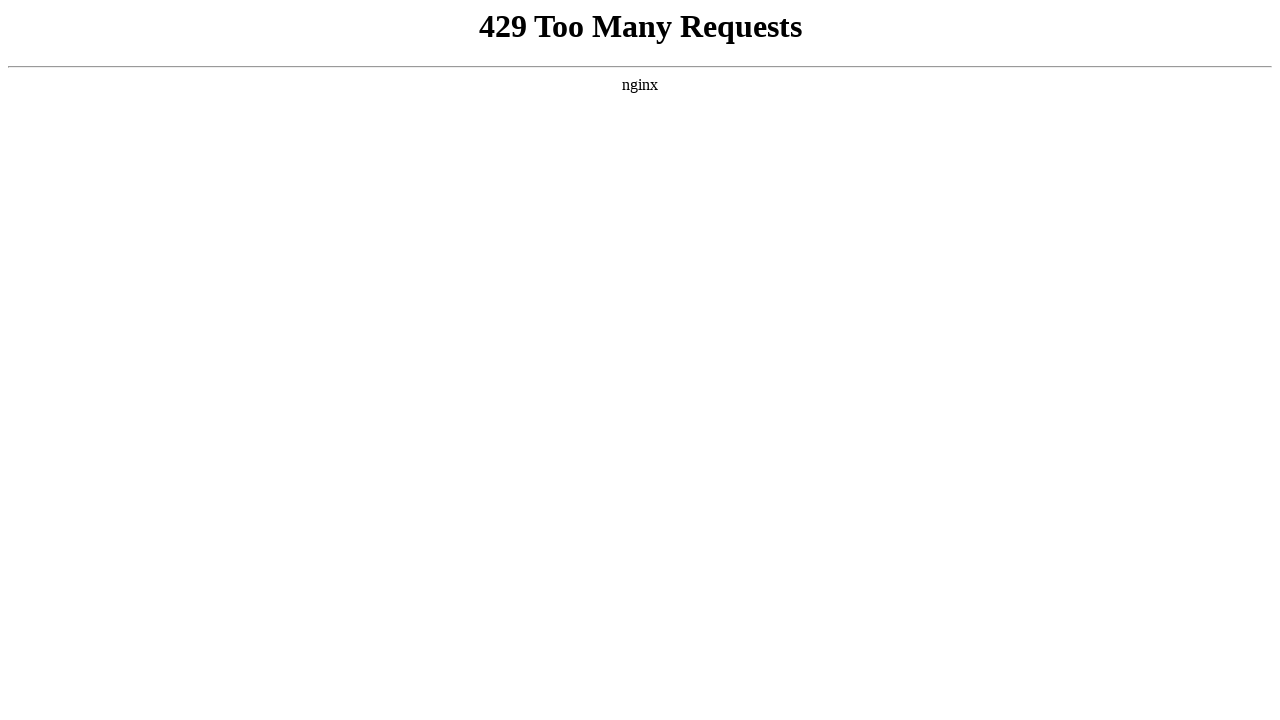

Hidden toTop element from view
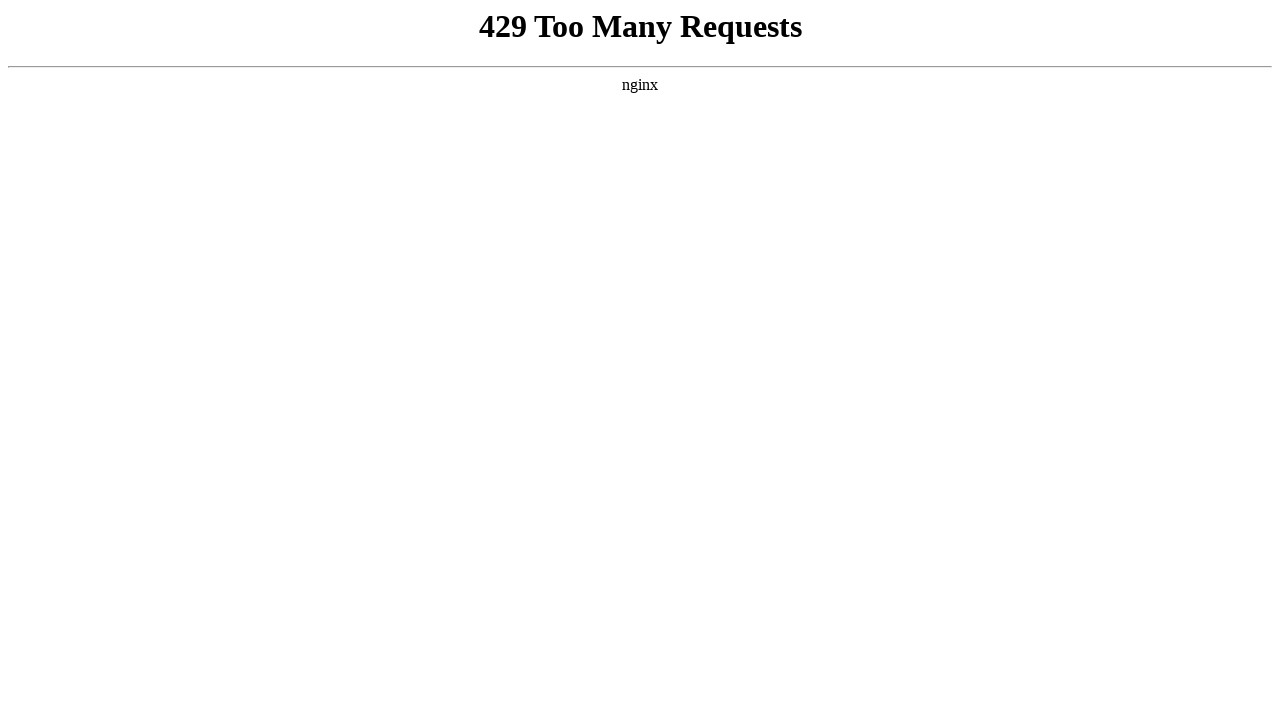

Scrolled through entire page to trigger lazy loading
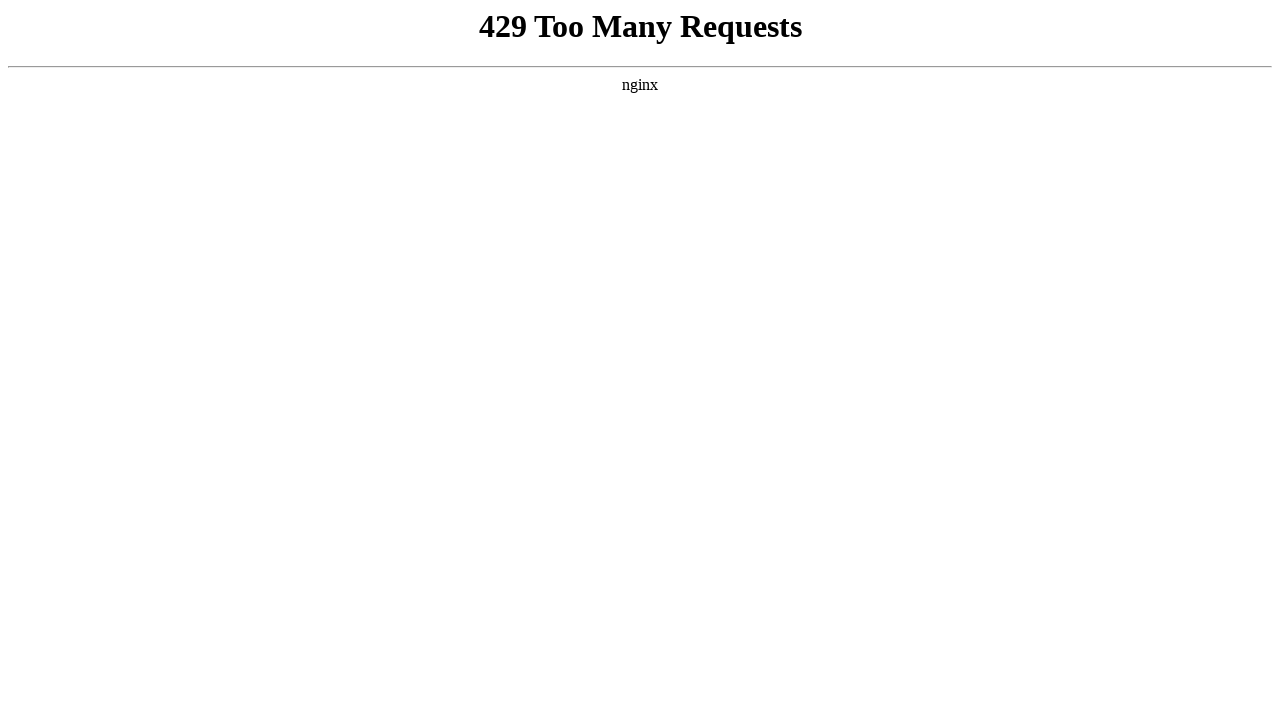

Waited 1 second for page to stabilize
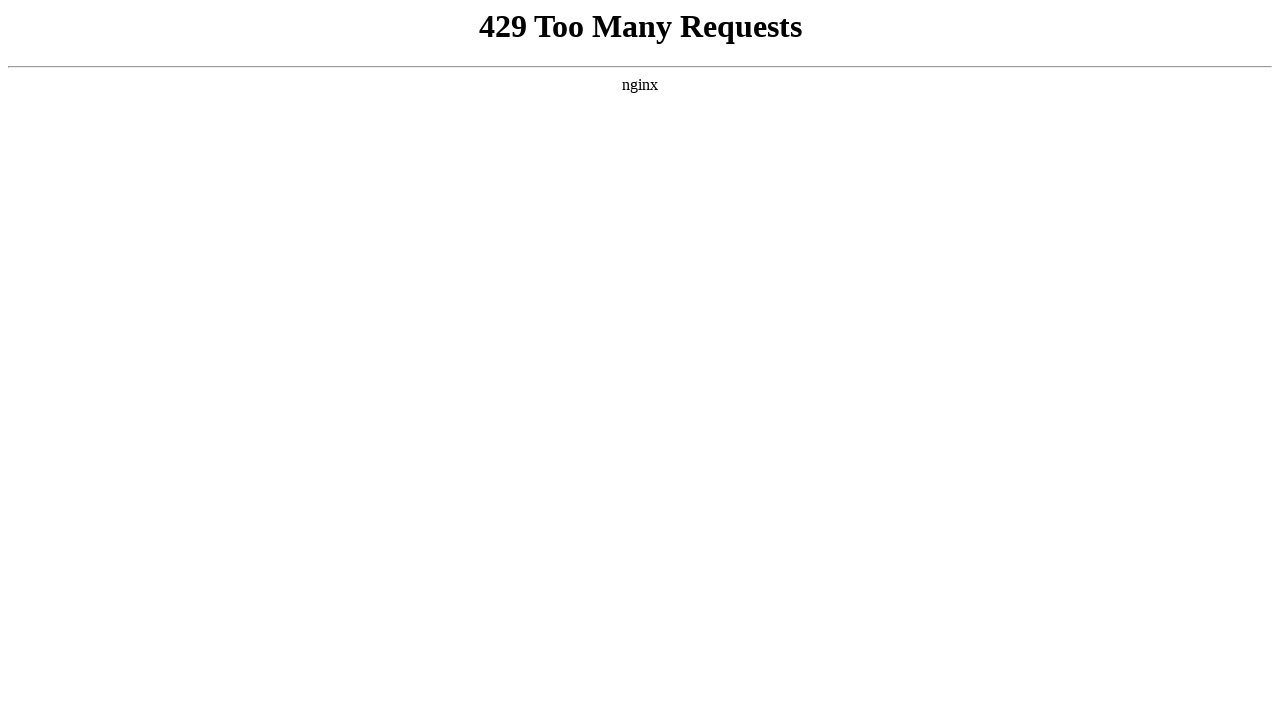

Verified page loaded successfully by confirming body element exists
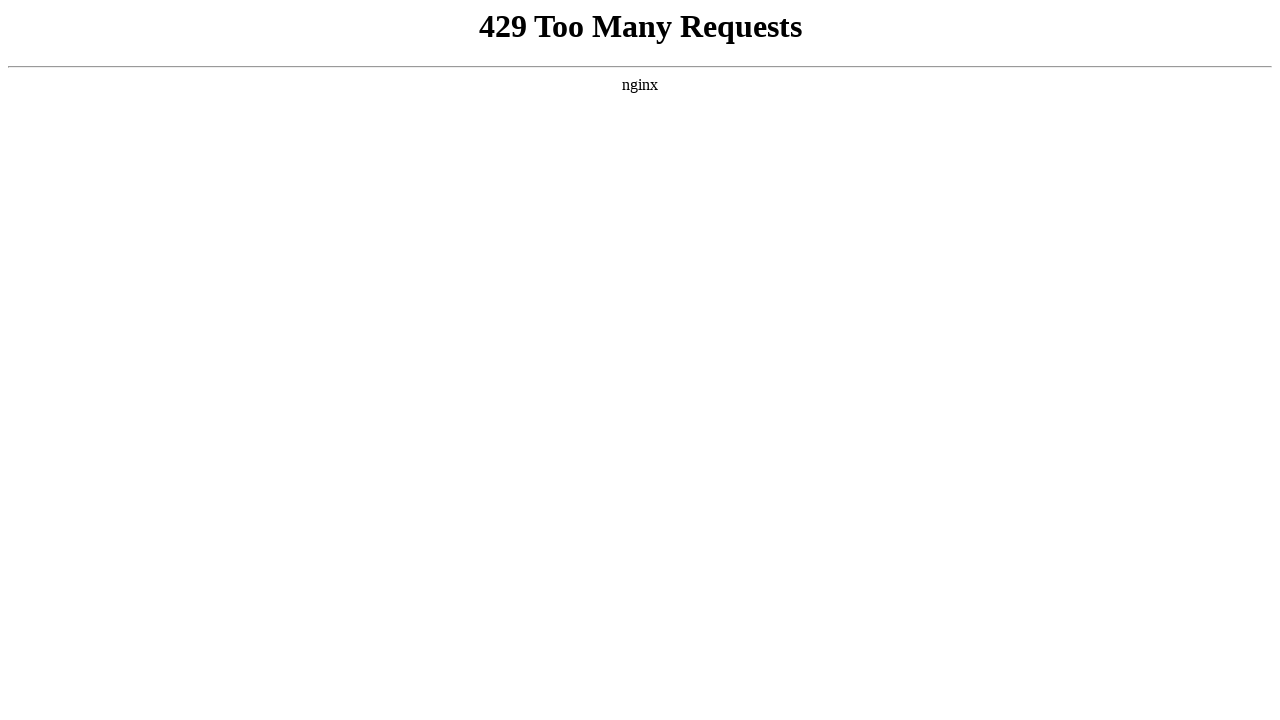

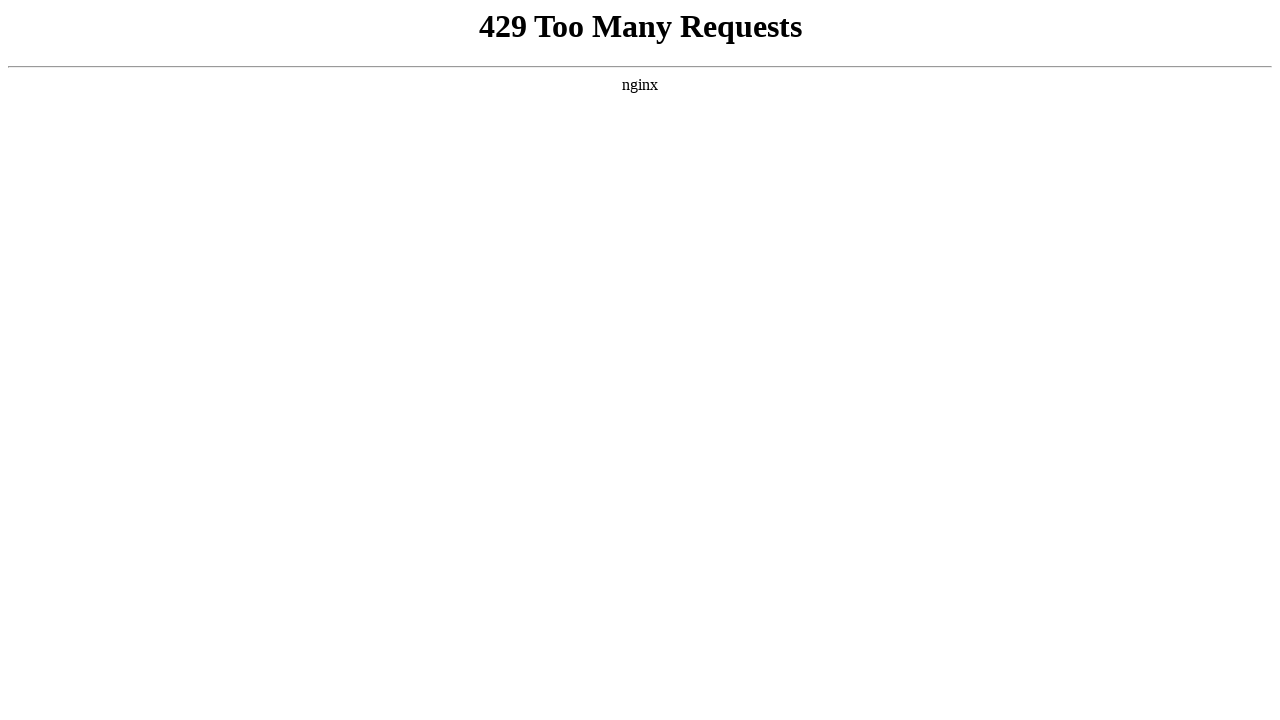